Verifies the presence and text content of "Remember me" label, "Forgot password" link text, and validates the href attribute of the forgot password link on the NextBaseCRM login page.

Starting URL: https://login1.nextbasecrm.com/

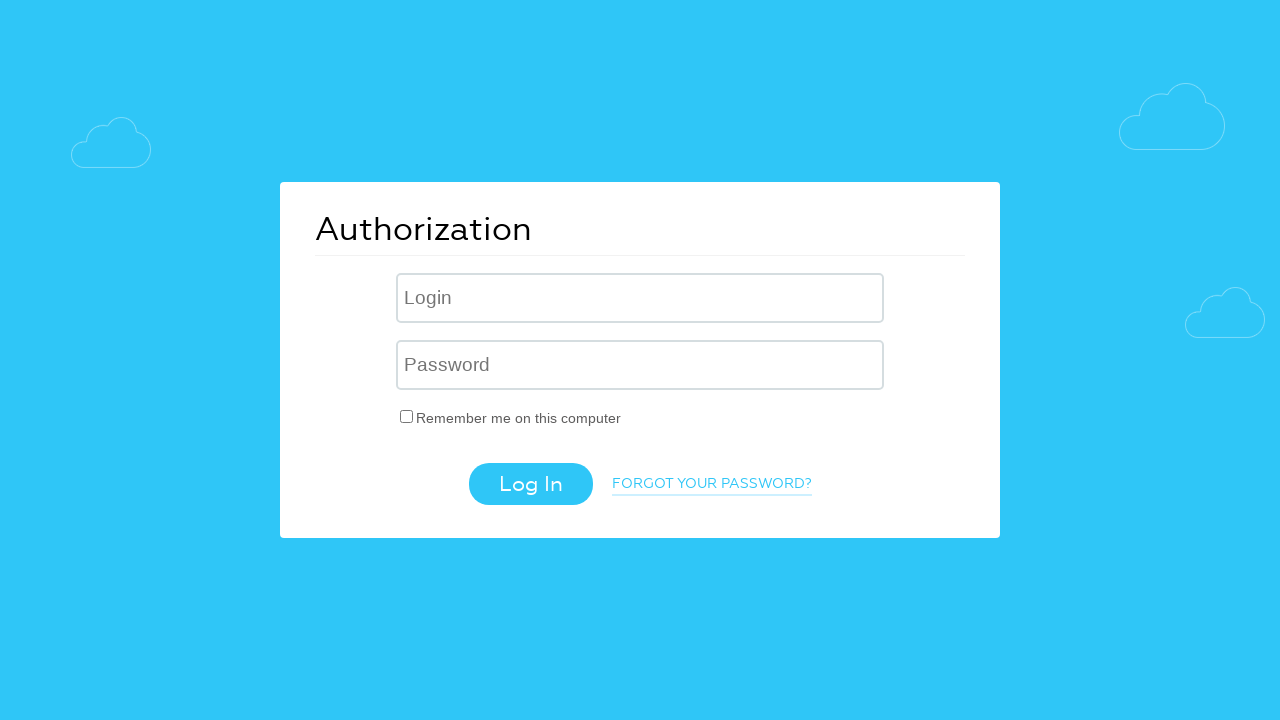

Waited for 'Remember me' label to load on login page
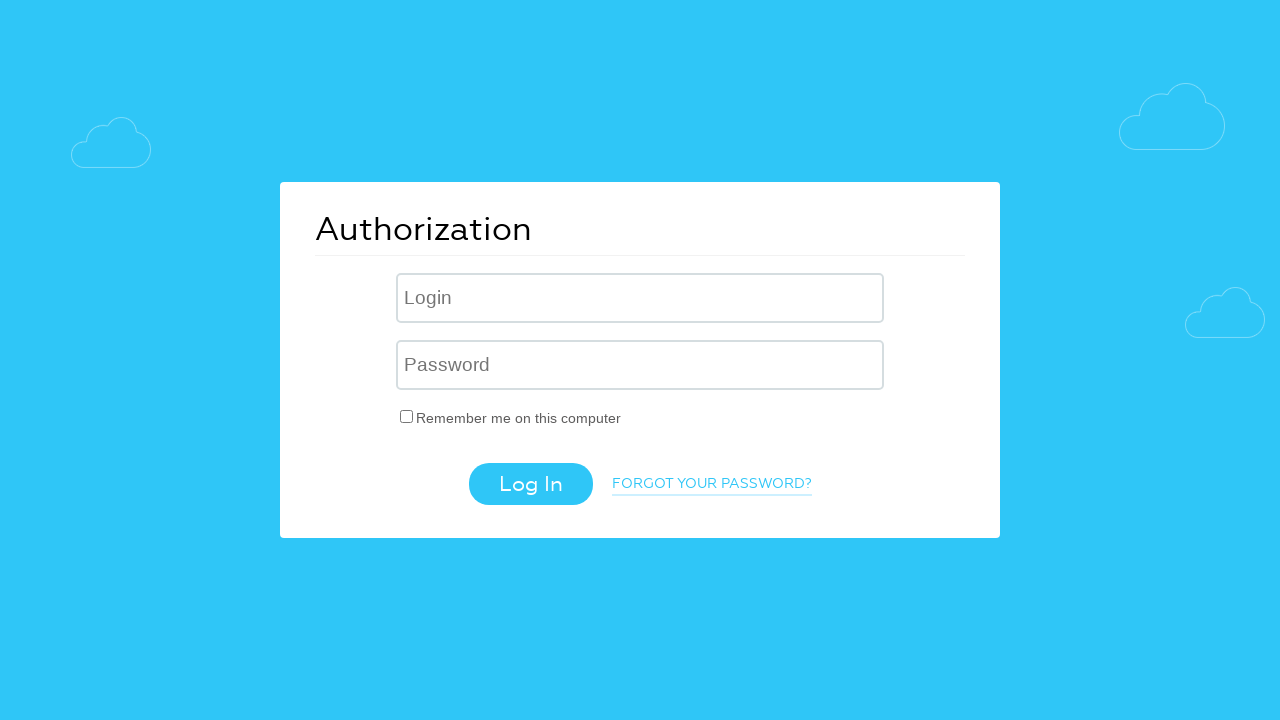

Located 'Remember me' checkbox label element
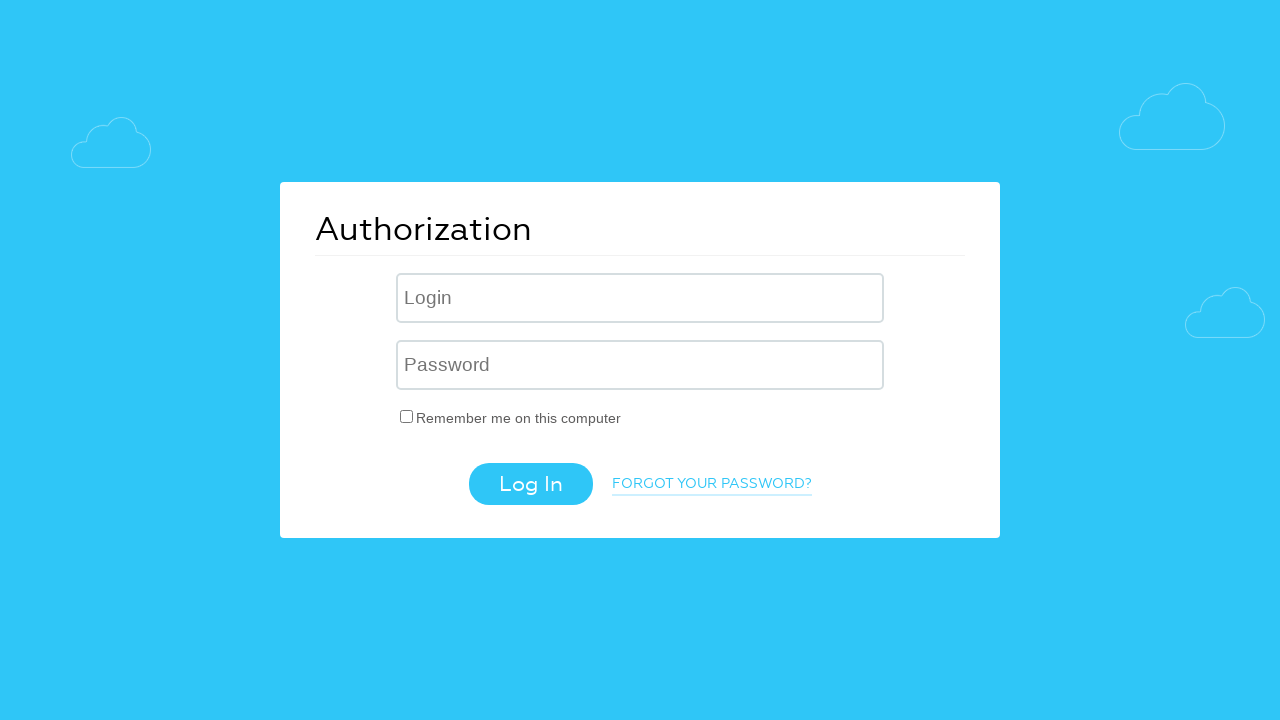

Verified 'Remember me' label text content is 'Remember me on this computer'
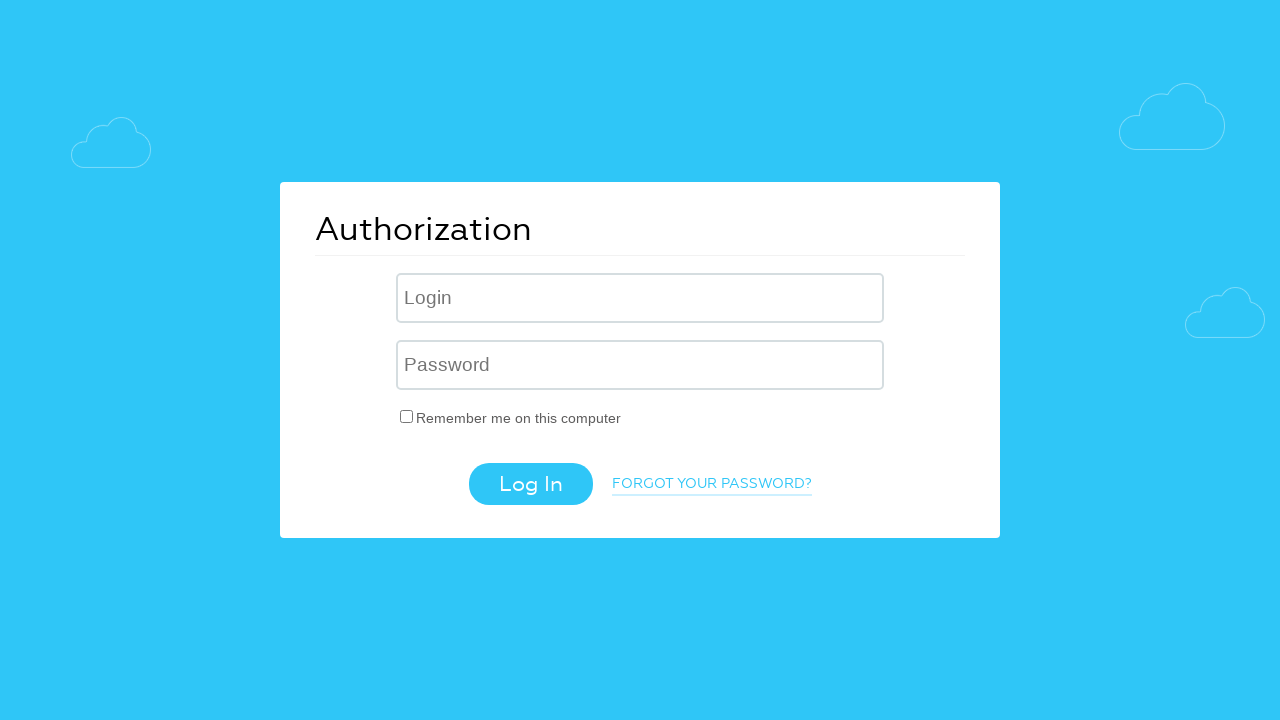

Located 'Forgot password' link element
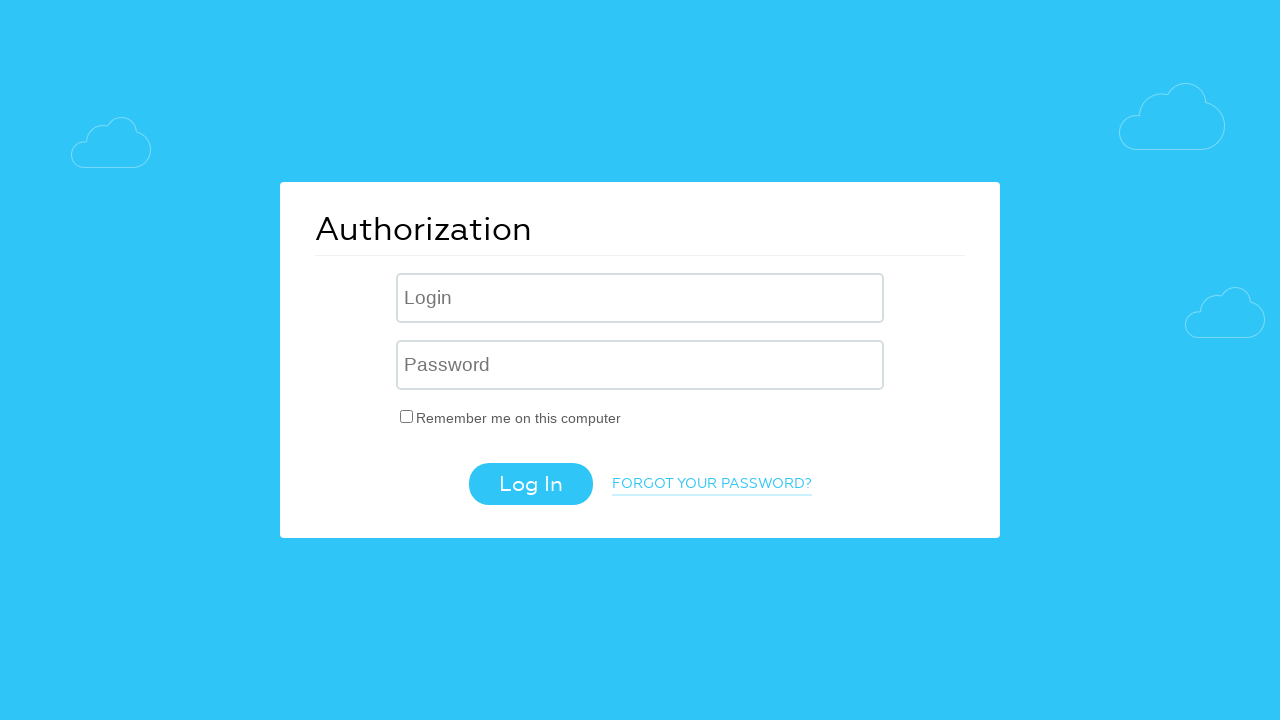

Verified 'Forgot password' link text content is 'Forgot your password?'
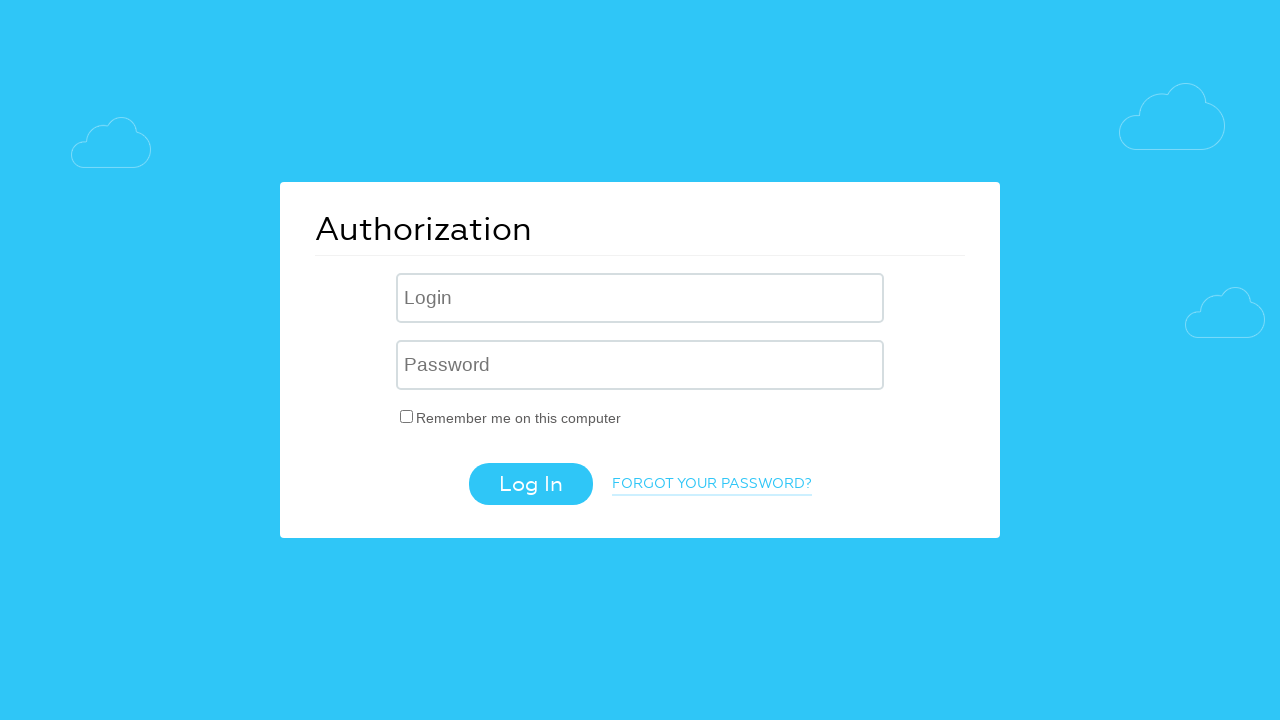

Retrieved href attribute from 'Forgot password' link
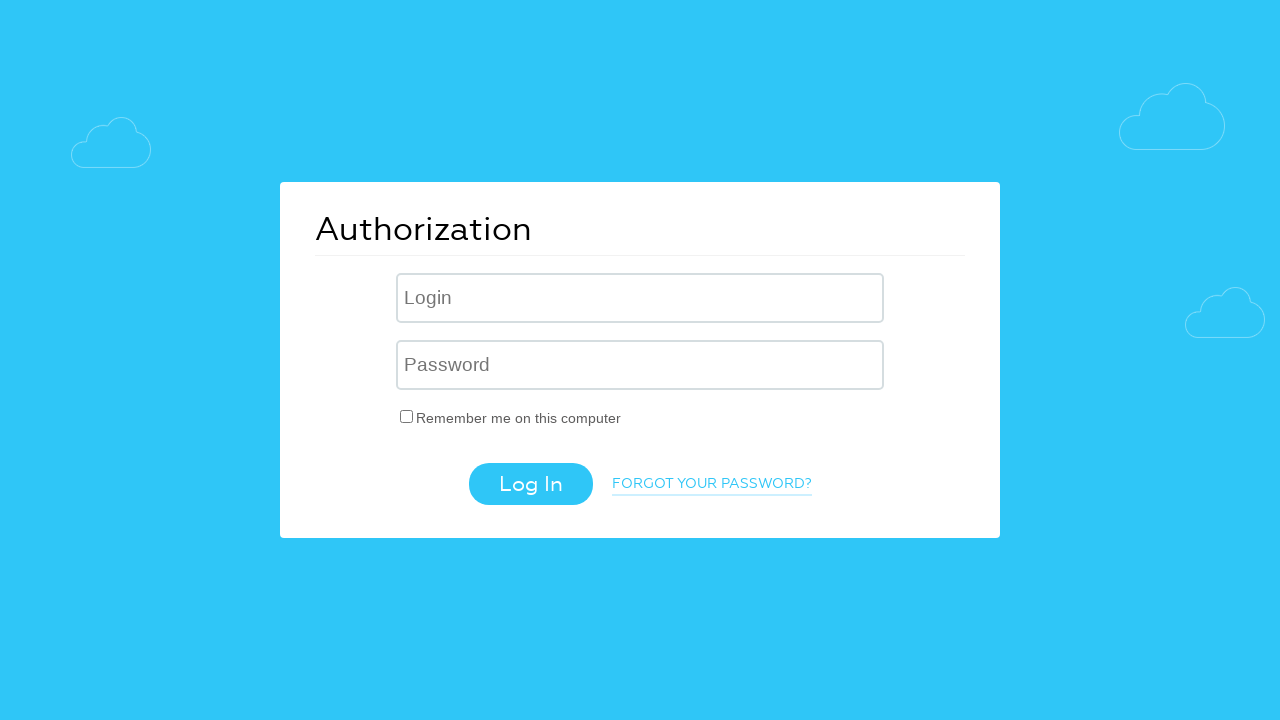

Verified 'Forgot password' link href contains 'forgot_password=yes' parameter
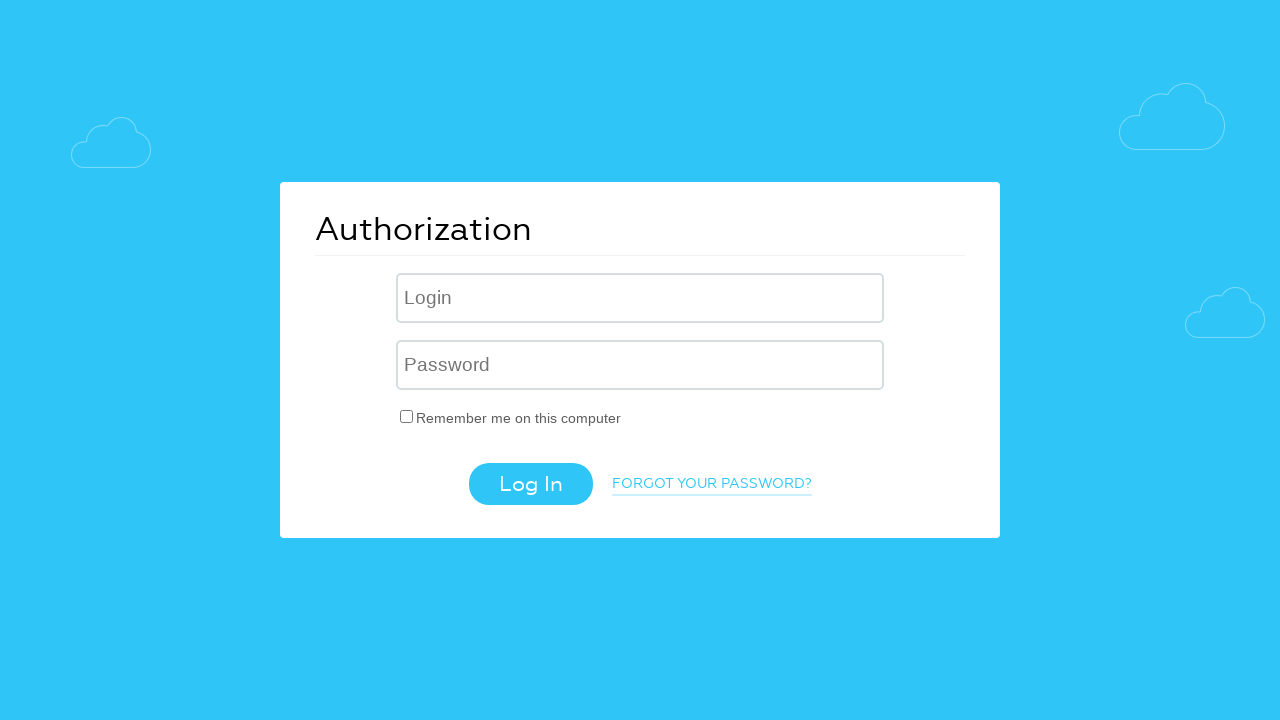

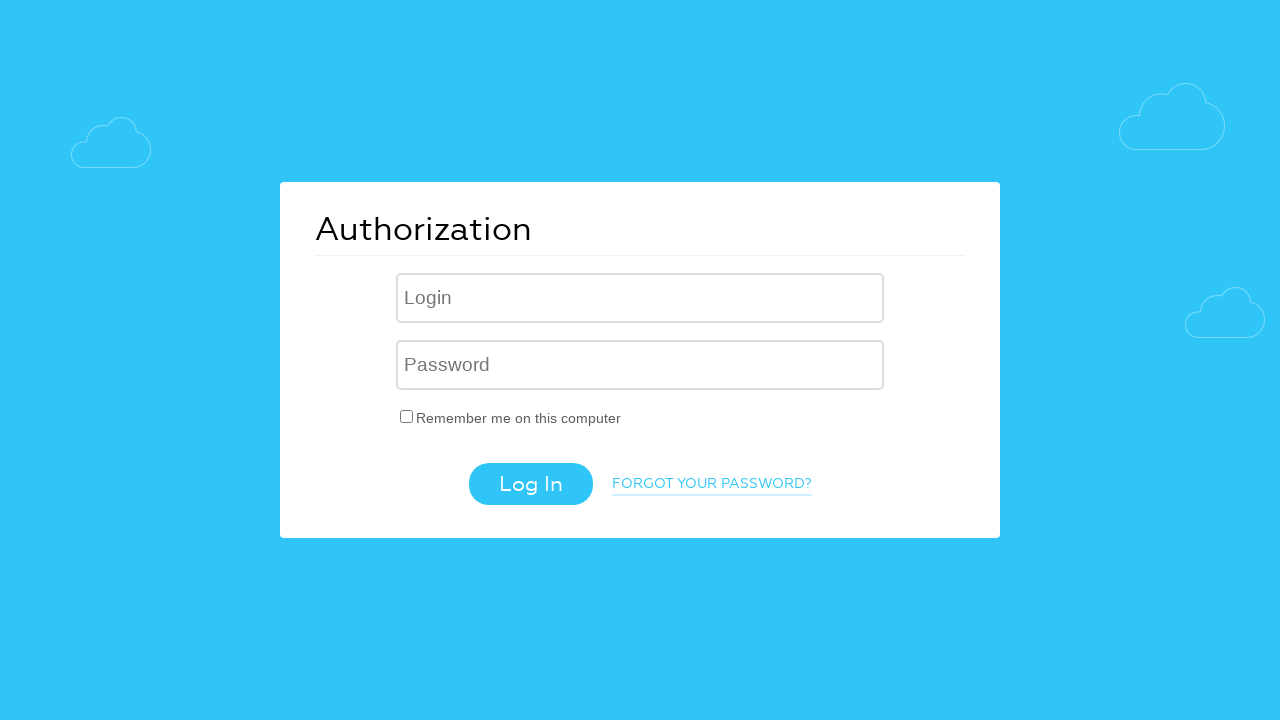